Tests dynamic control removal functionality by clicking a checkbox, removing it, and verifying the Add button appears

Starting URL: http://the-internet.herokuapp.com/dynamic_controls

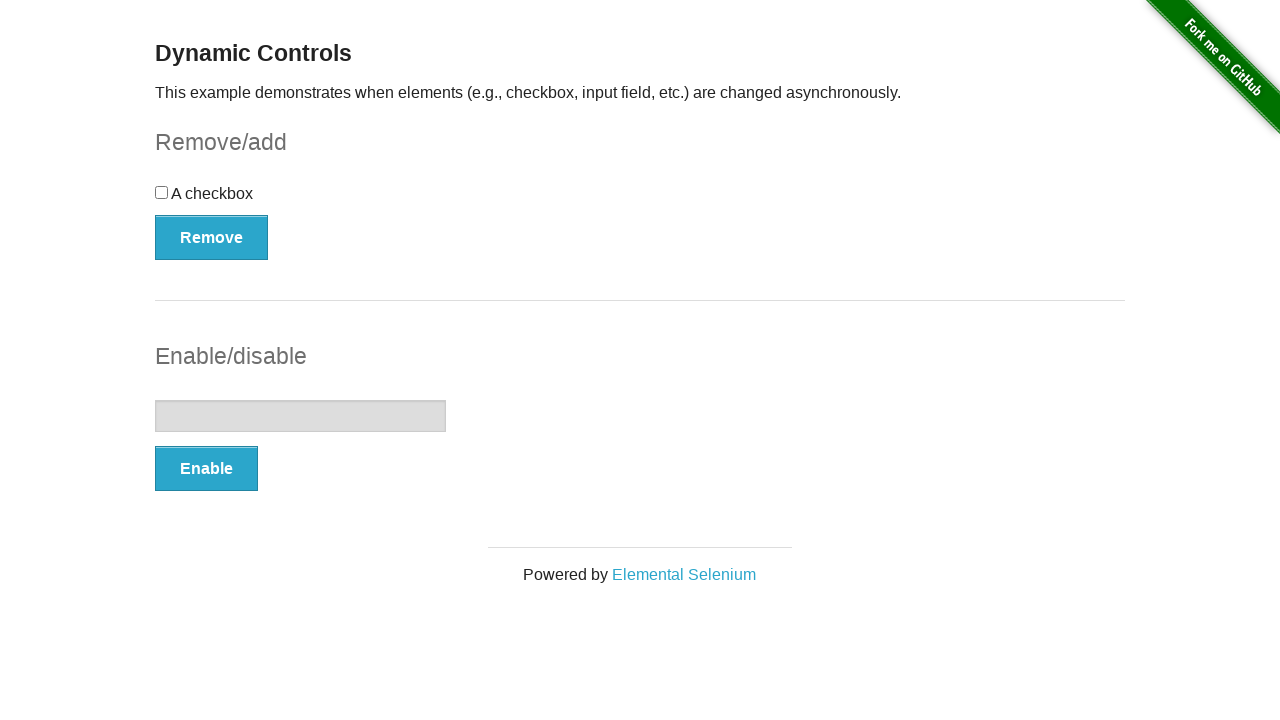

Retrieved reference to checkbox element and got its inner text
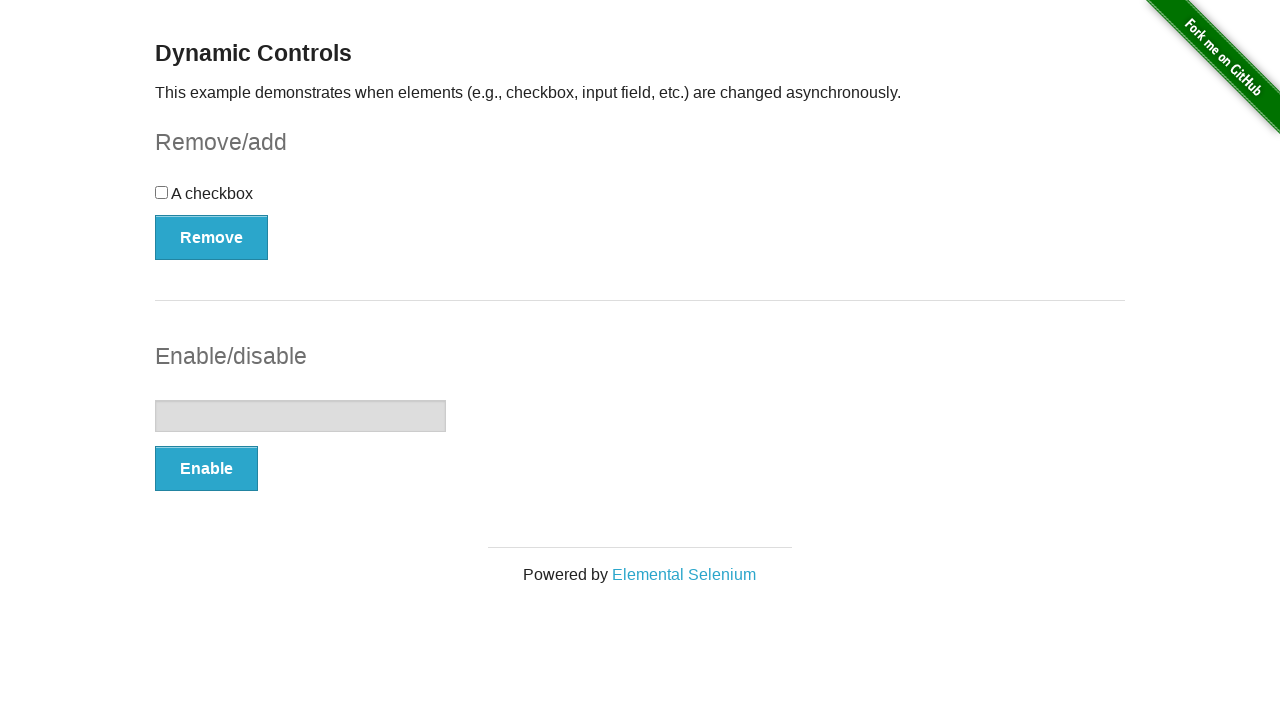

Clicked the Remove button to remove the checkbox at (212, 237) on xpath=//button[contains(text(),'Remove')]
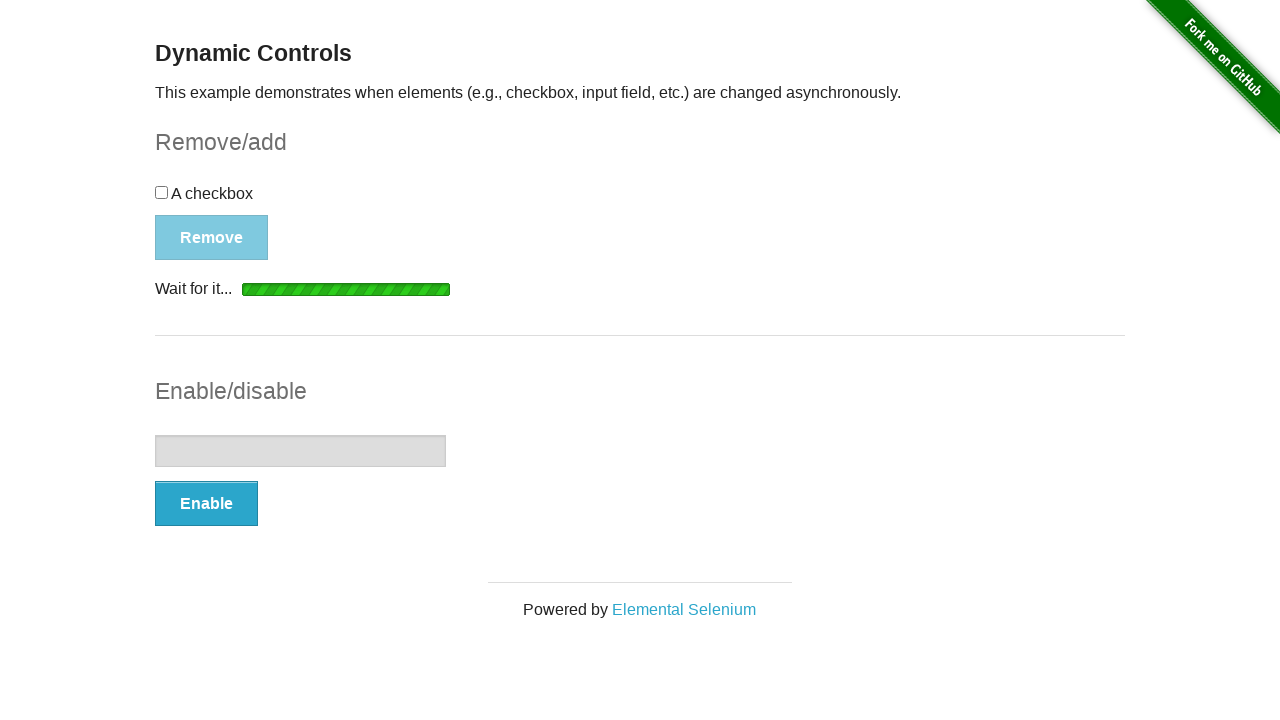

Waited for checkbox to disappear from the page
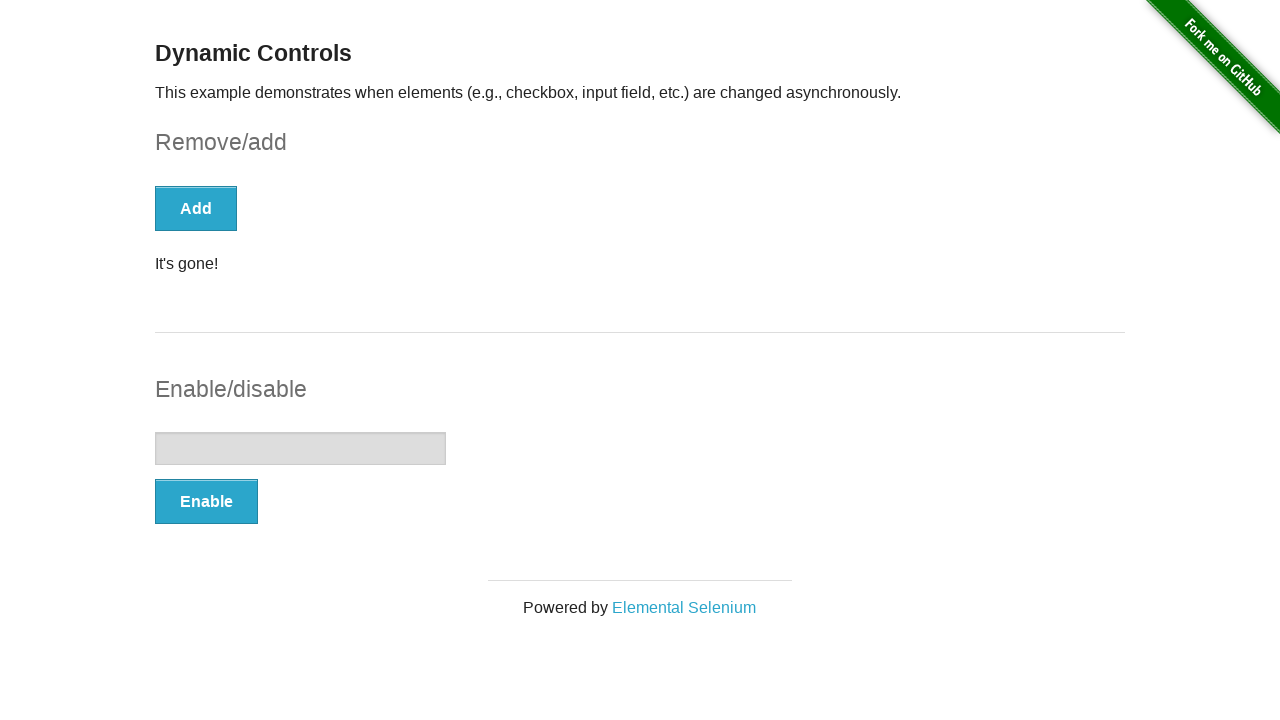

Verified that the Add button is now visible after checkbox removal
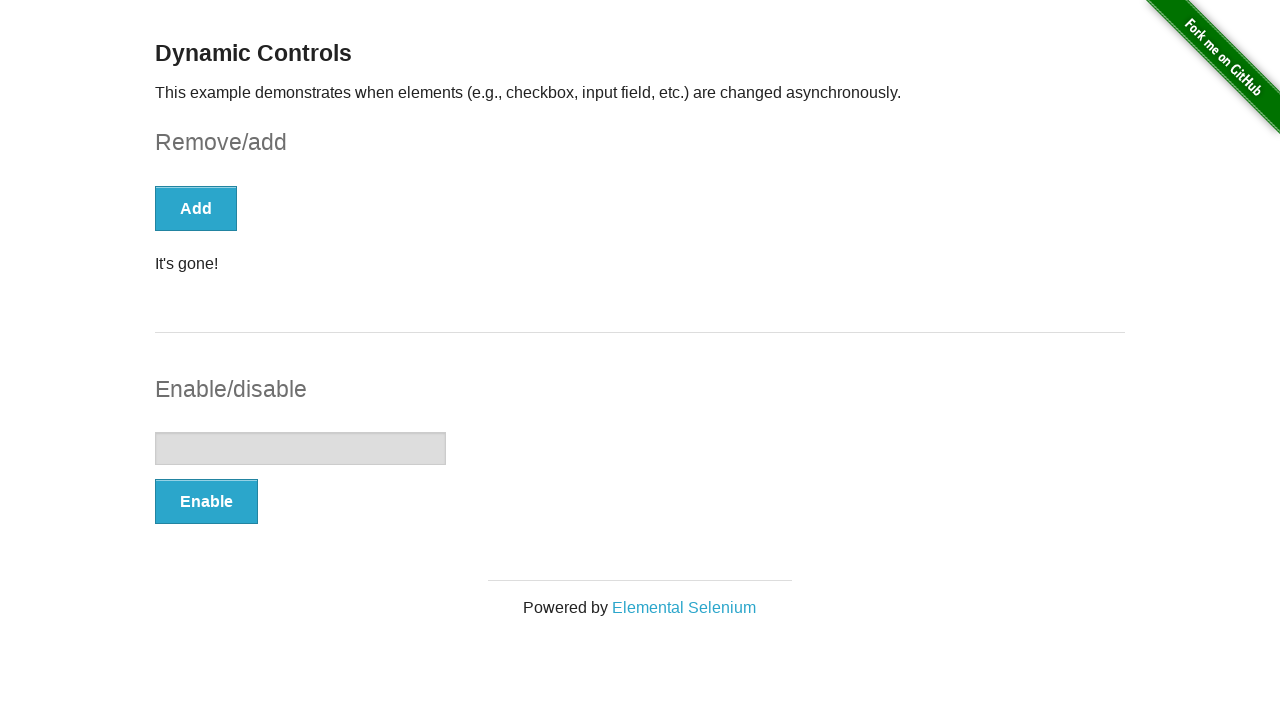

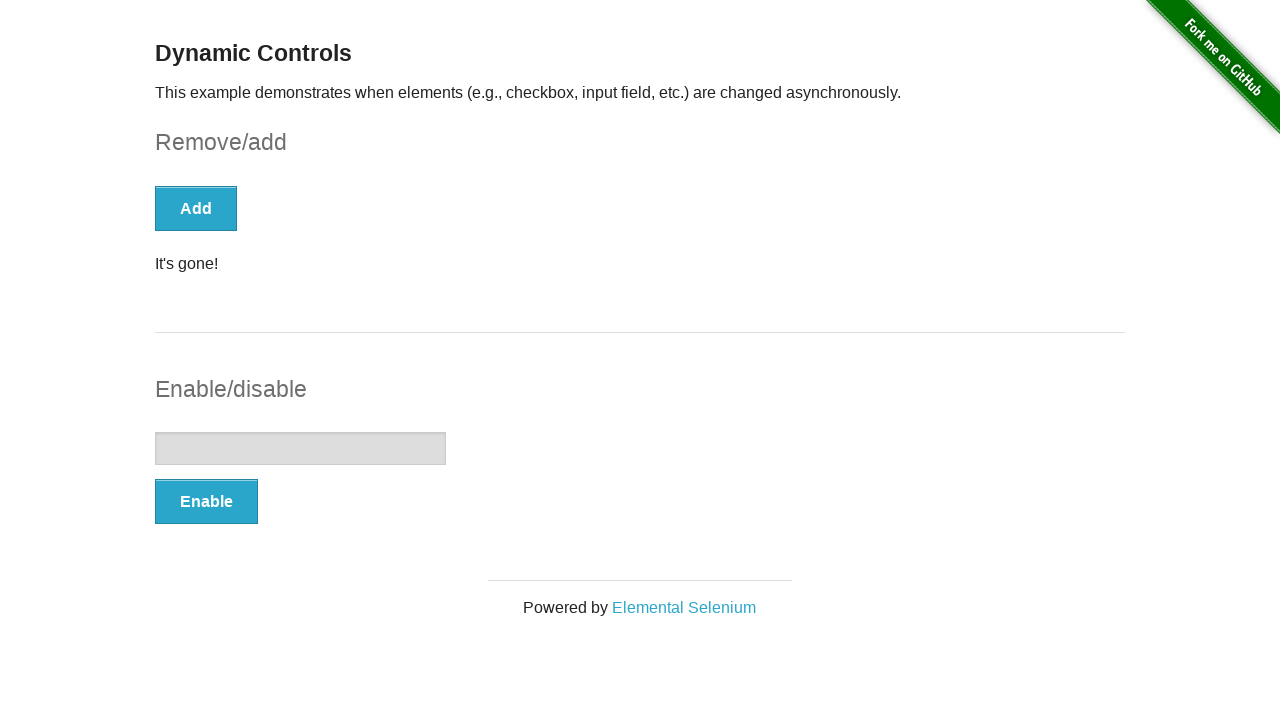